Tests form submission by filling in first name, last name, and company name fields, then verifying an alert appears

Starting URL: http://automationbykrishna.com/

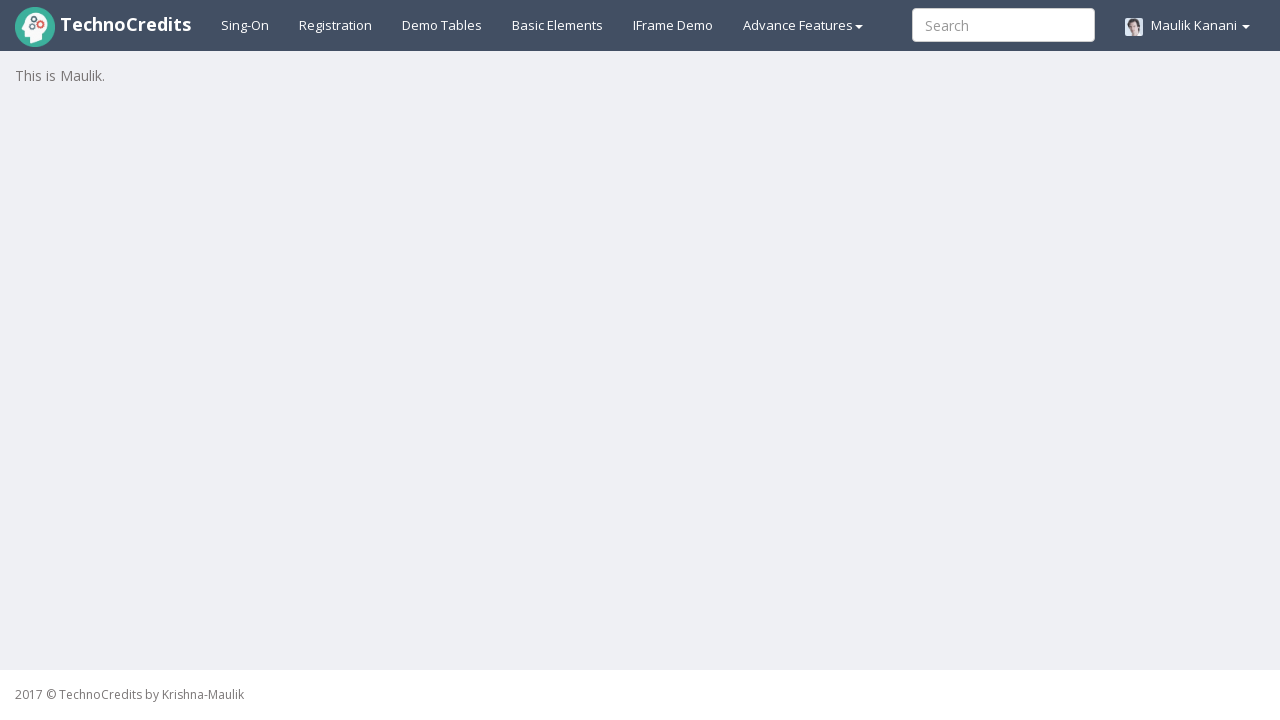

Clicked on Basic Elements section at (558, 25) on #basicelements
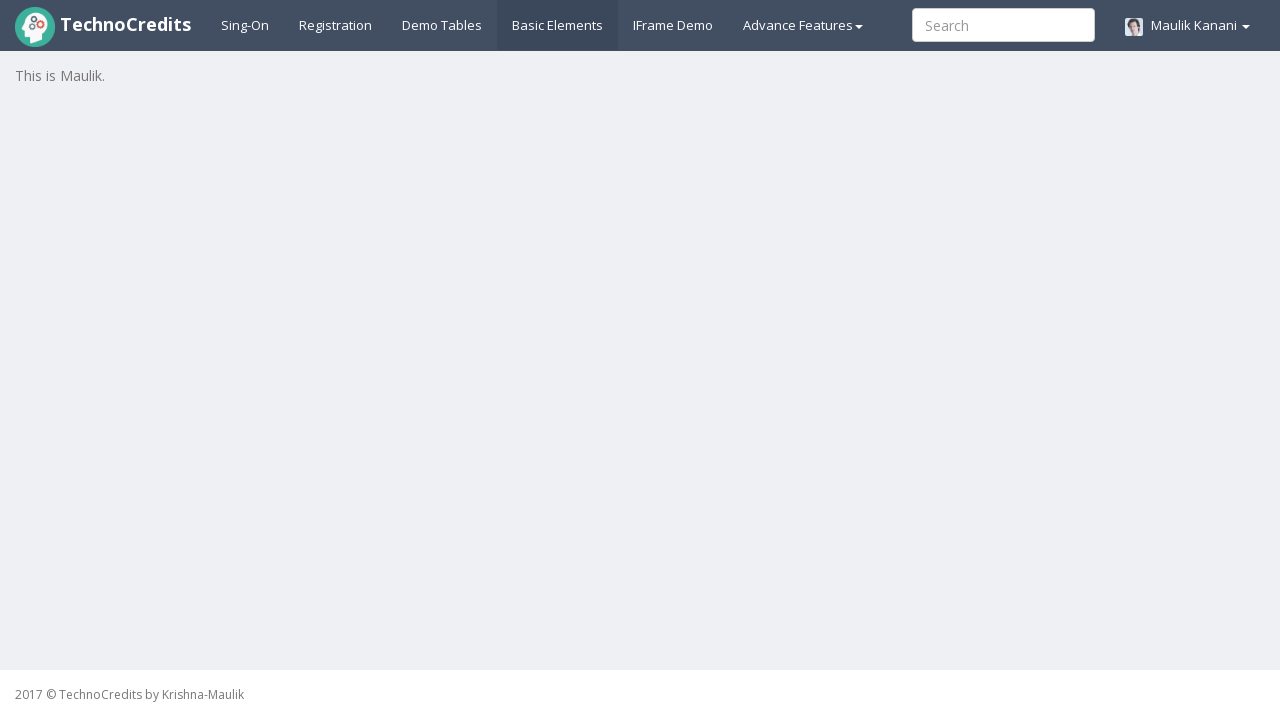

Waited 3 seconds for form to load
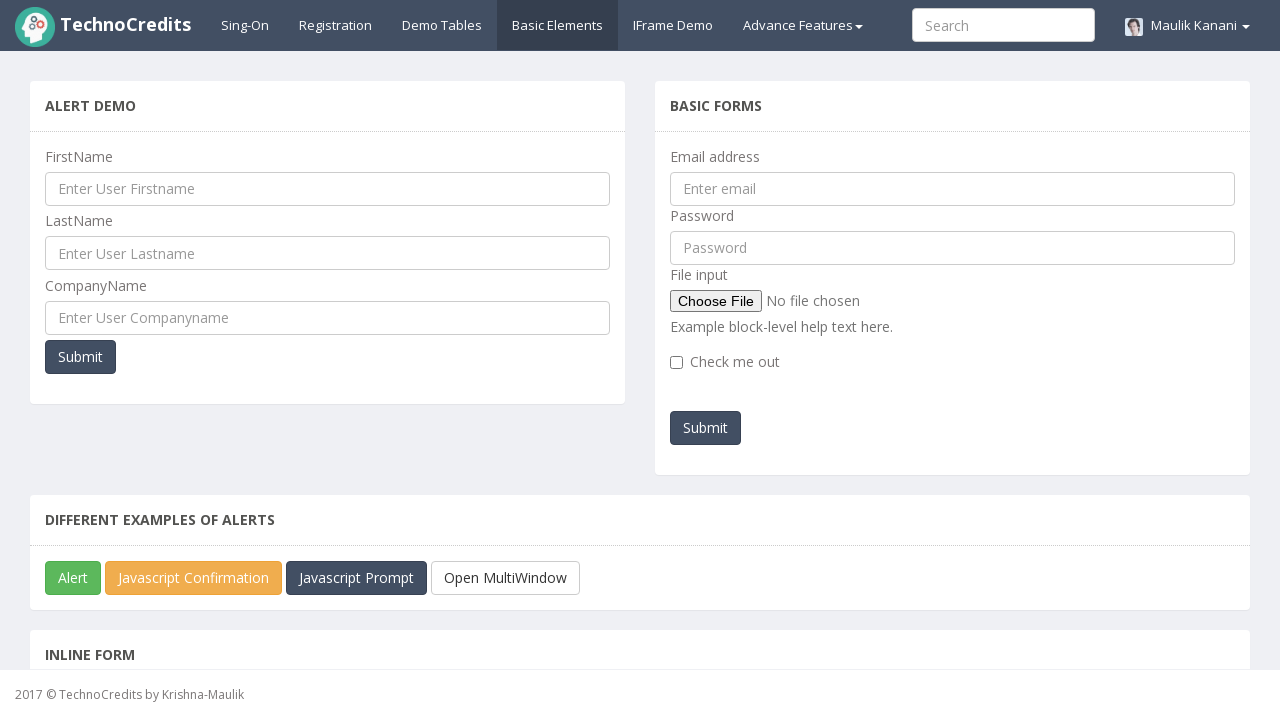

Filled in first name field with 'mkanani' on #UserFirstName
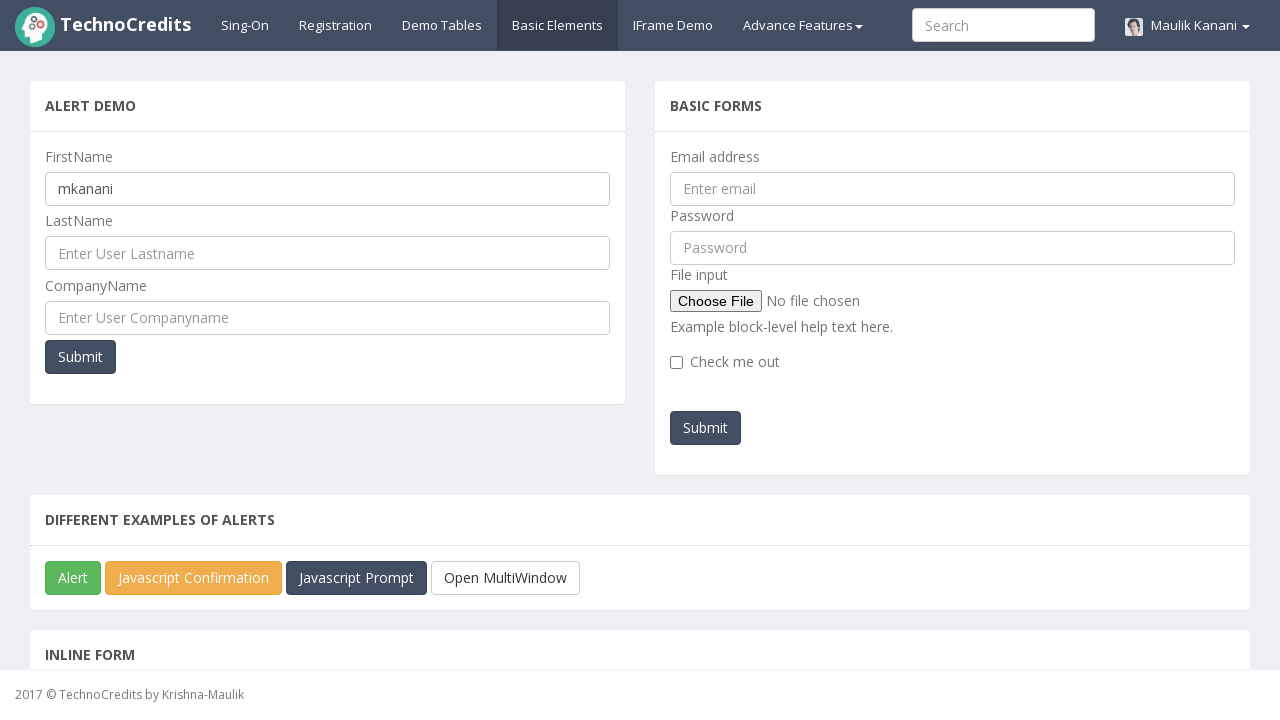

Filled in last name field with 'mkanani@12345' on #UserLastName
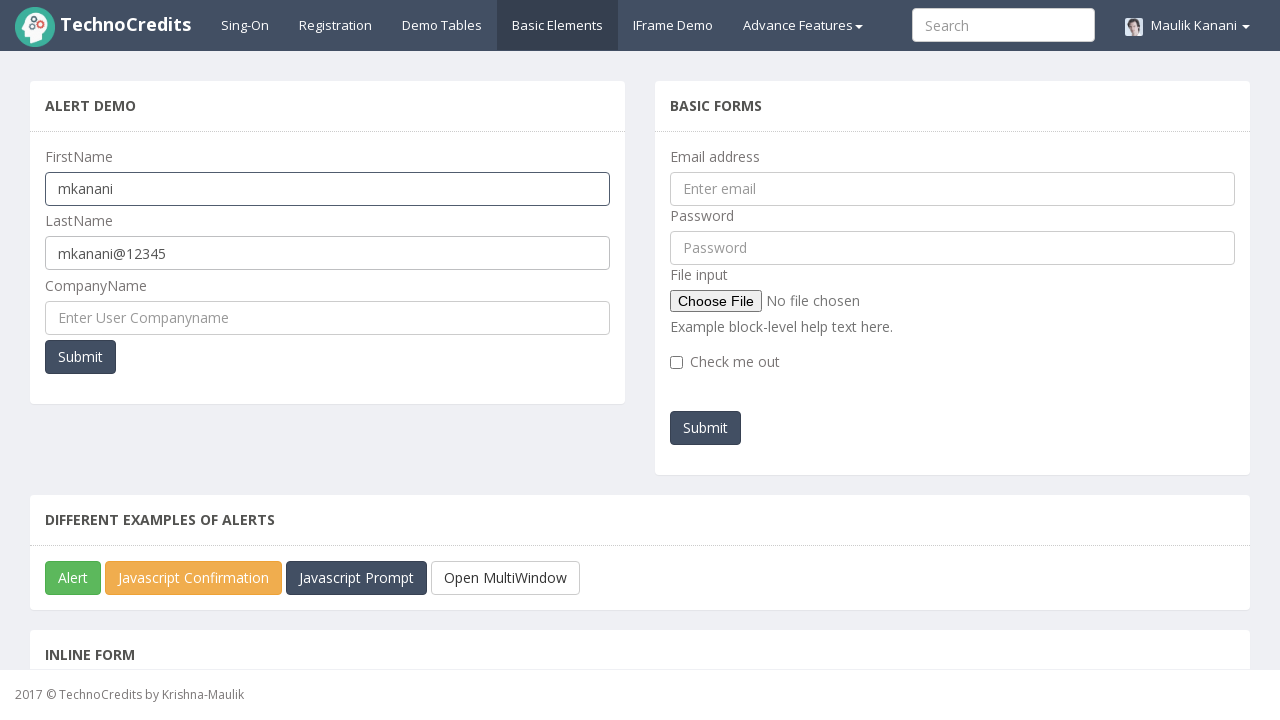

Filled in company name field with 'Technocredits' on #UserCompanyName
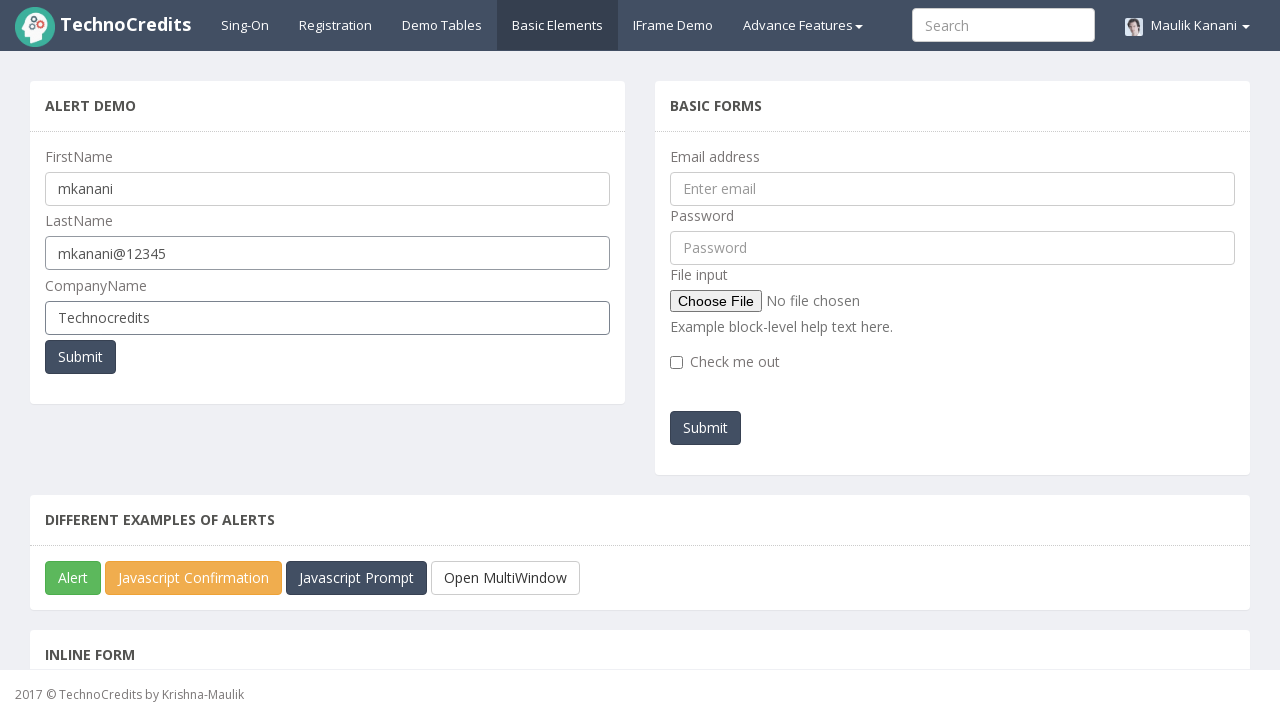

Clicked submit button to submit form at (80, 357) on xpath=//div[@id='firstRow']/div[1]//button
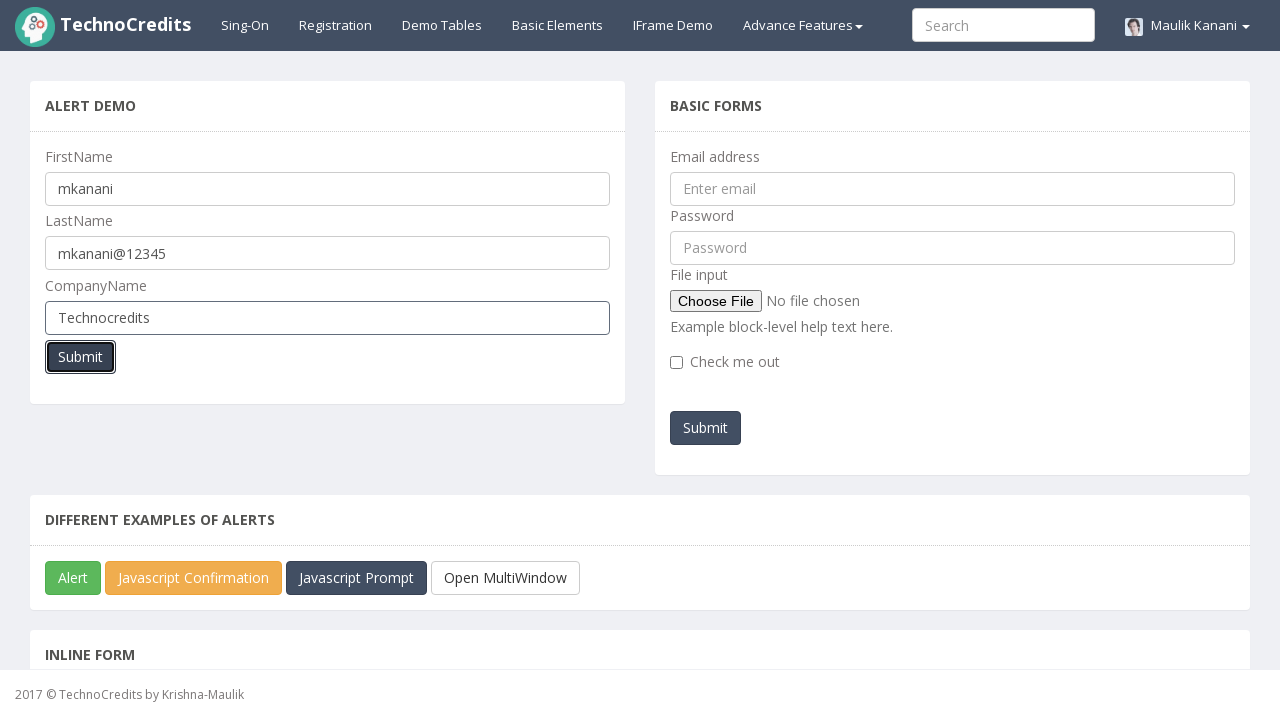

Set up dialog handler to accept alert
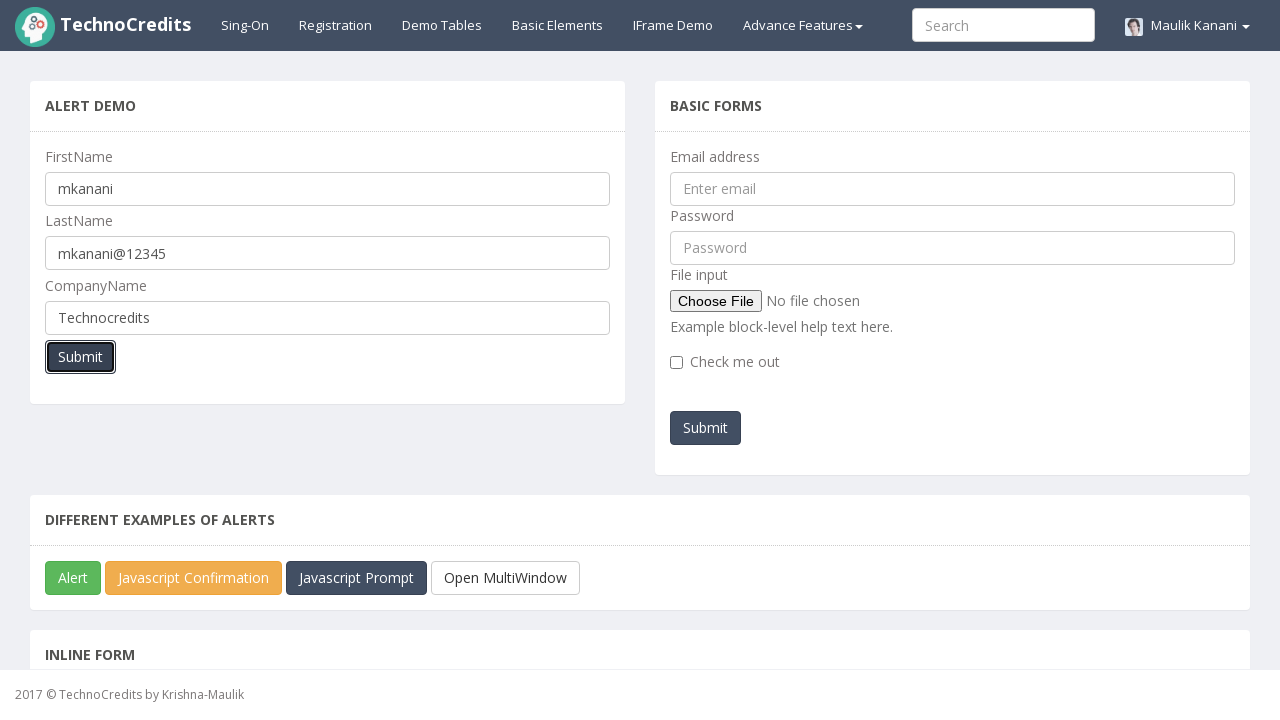

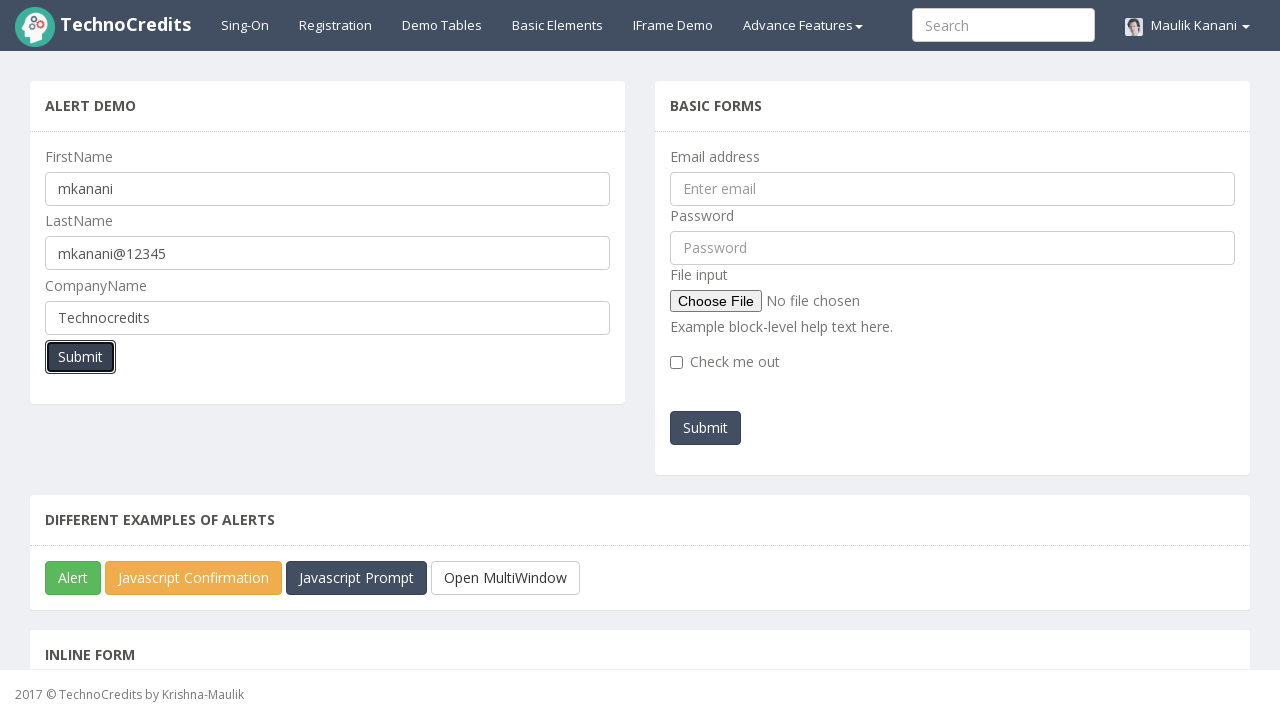